Tests the demoblaze.com homepage by verifying the page loads, checking header links are present, and performing a page refresh navigation.

Starting URL: https://demoblaze.com/

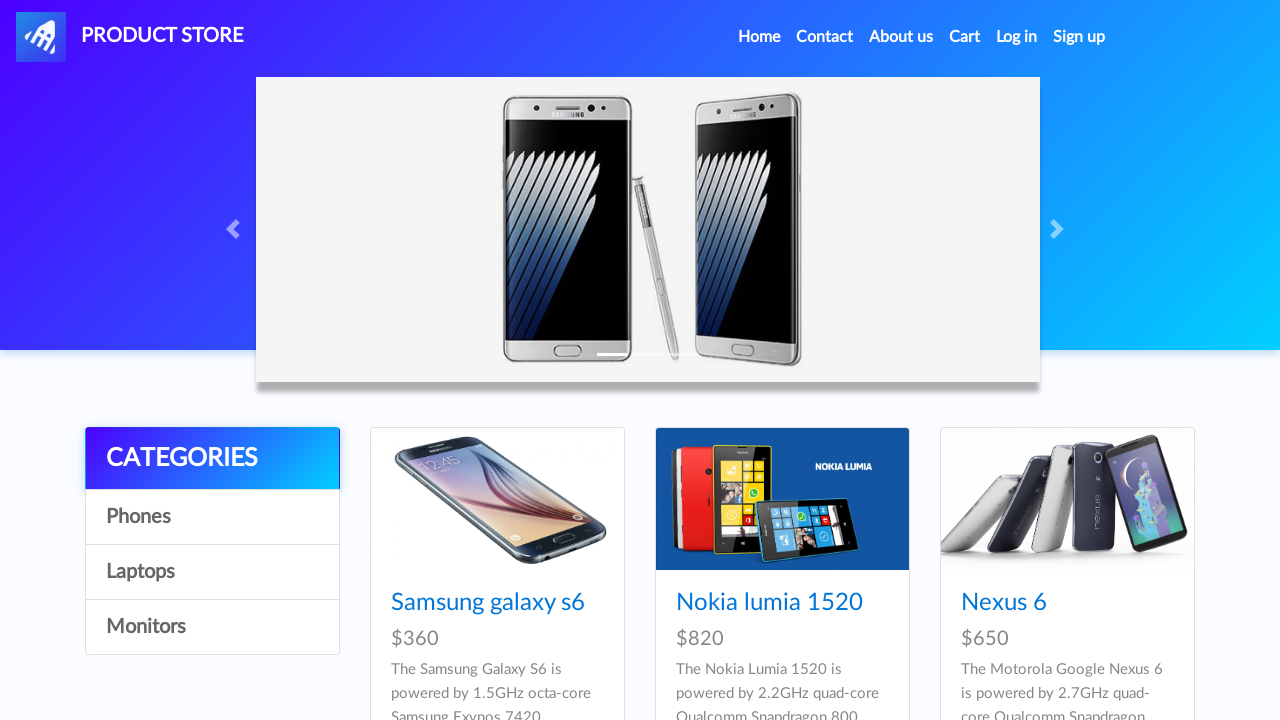

Set viewport size to 1920x1080
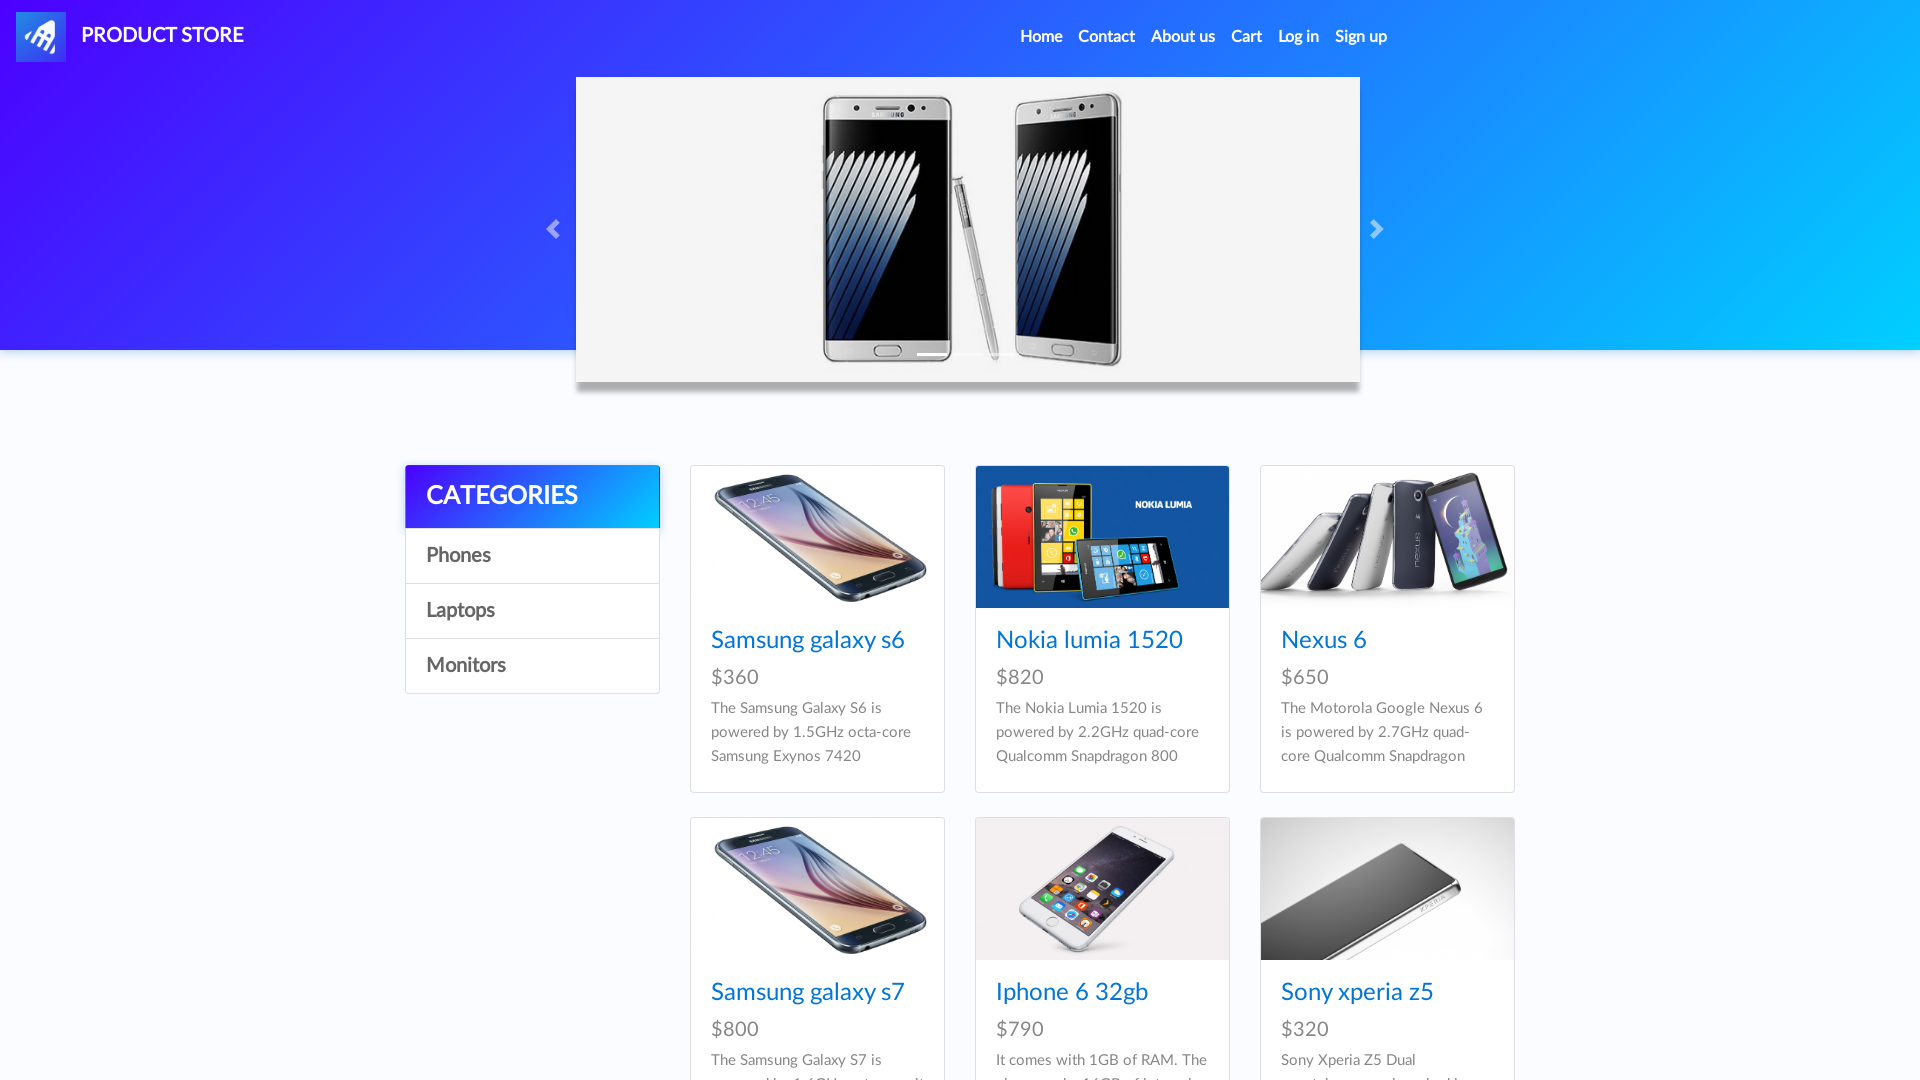

Retrieved page title: STORE
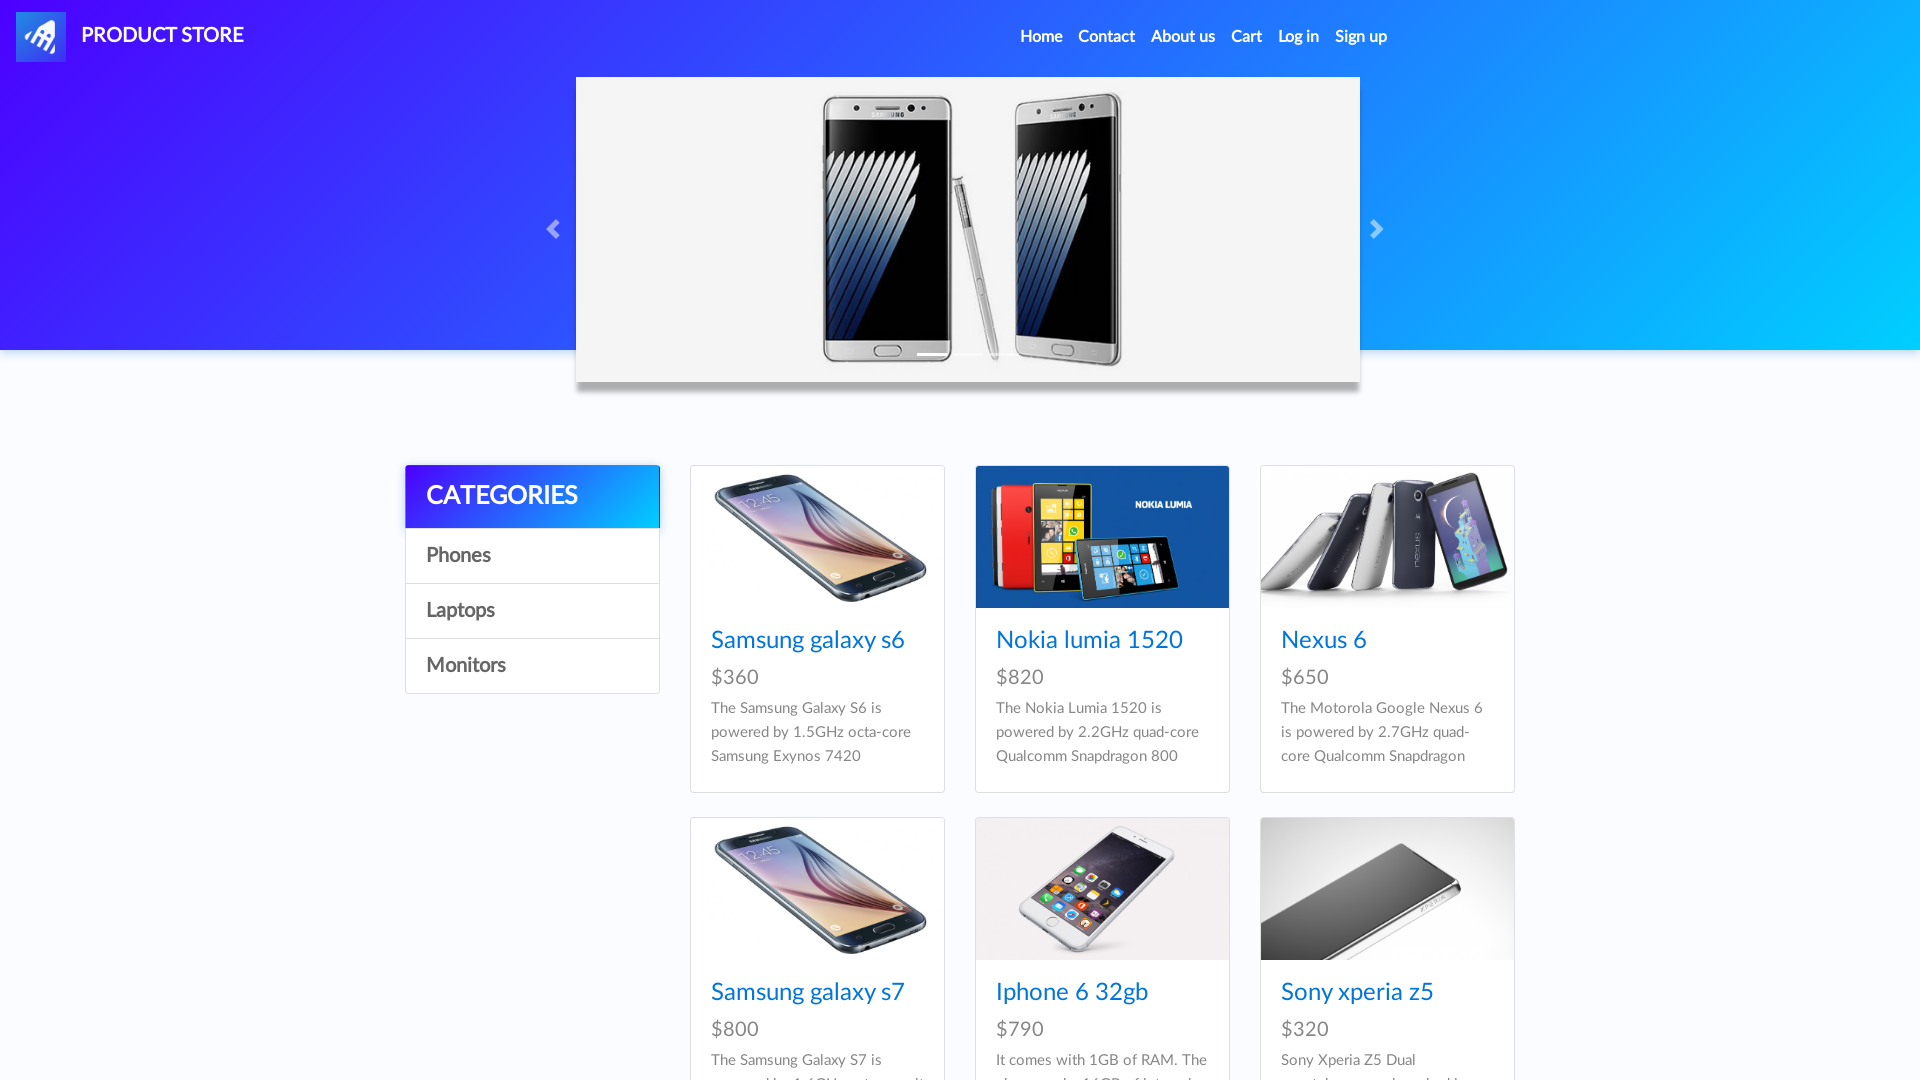

Waited for header links (.hrefch) to be present
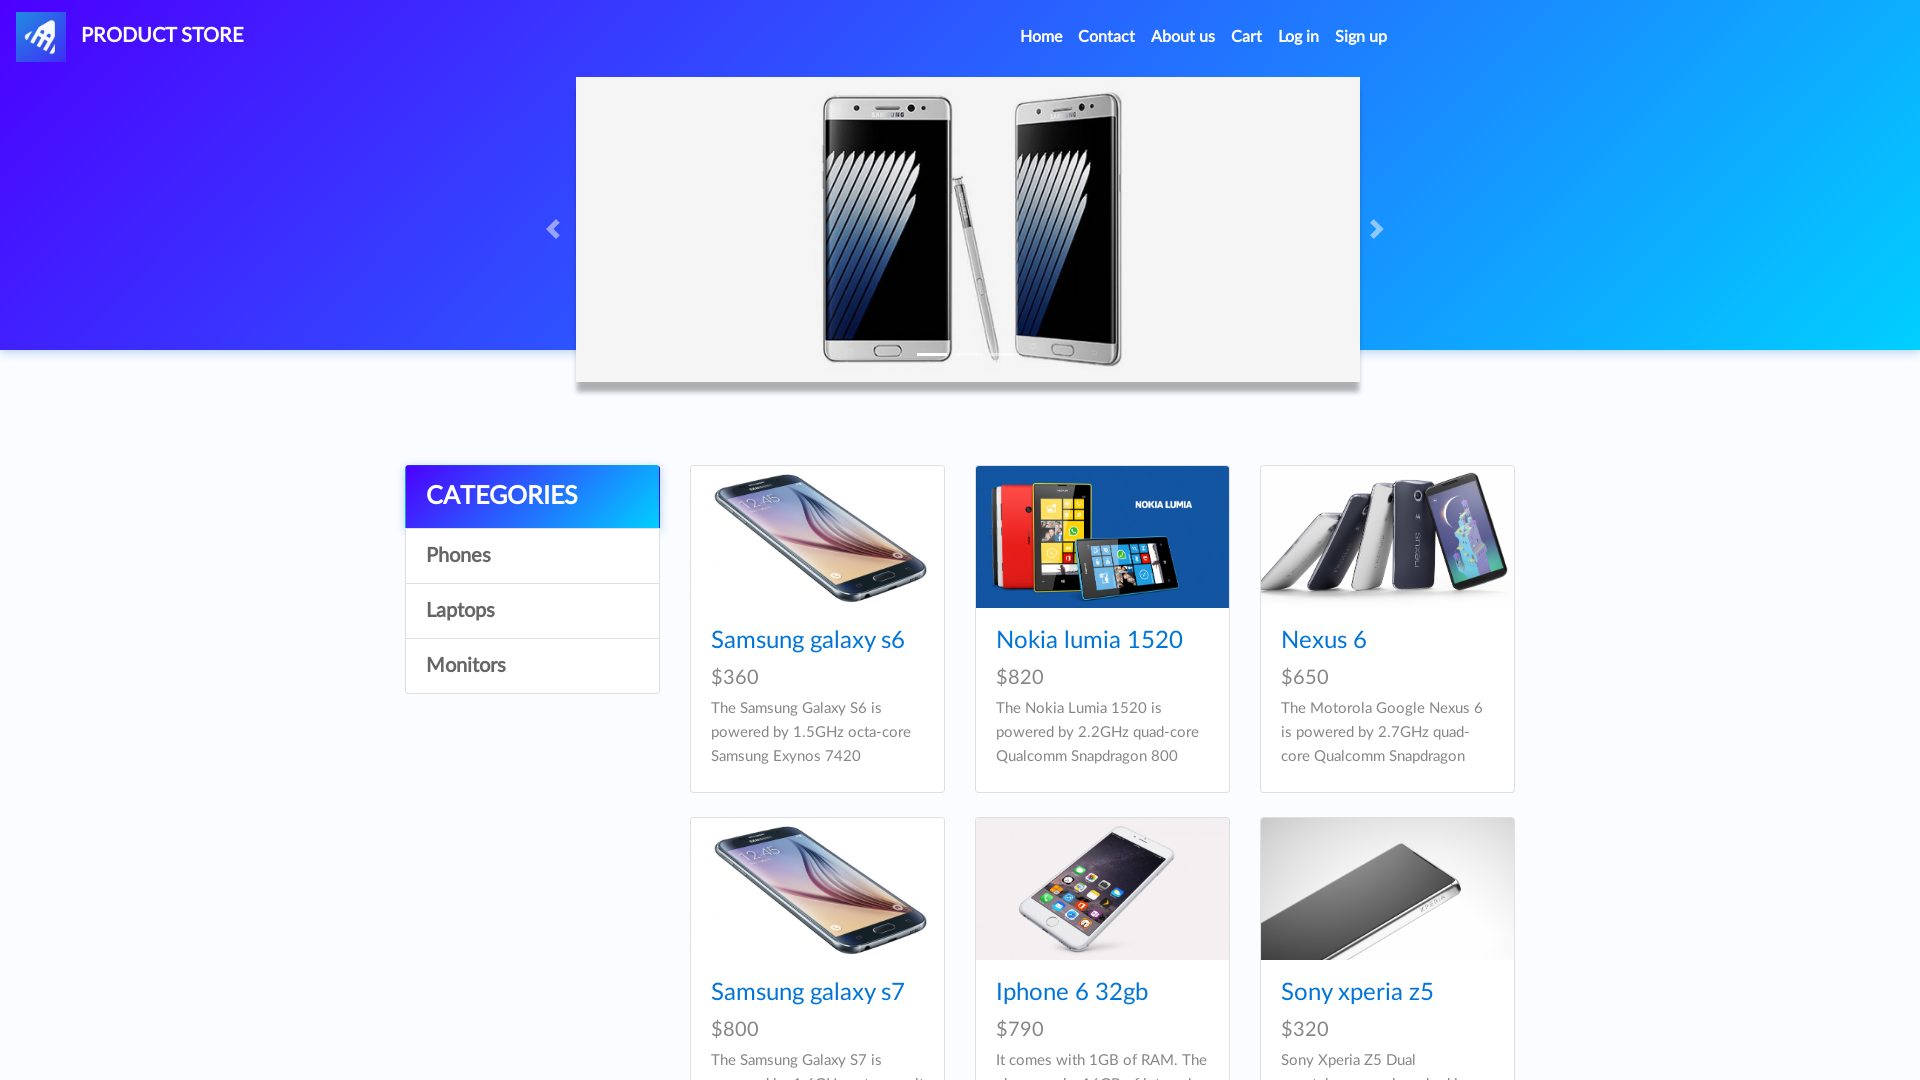

Found 9 header links
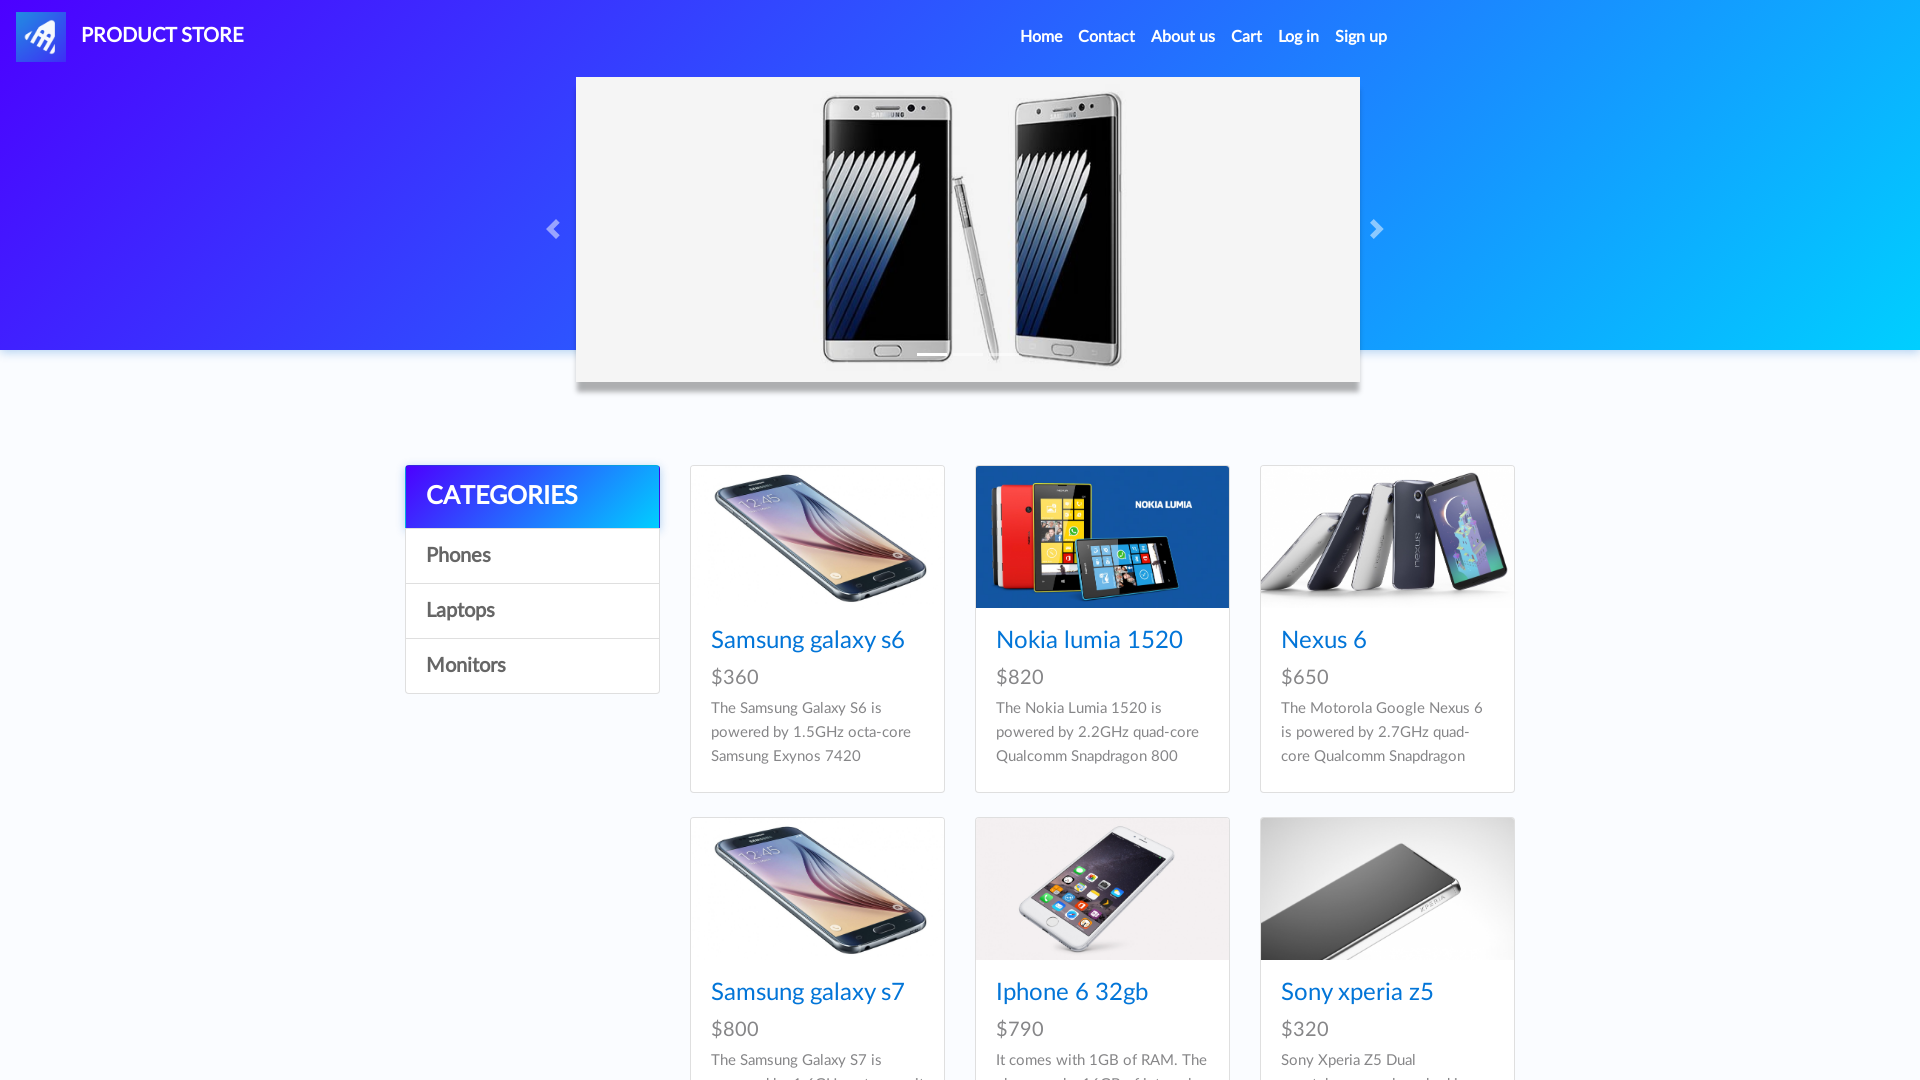

Refreshed the page
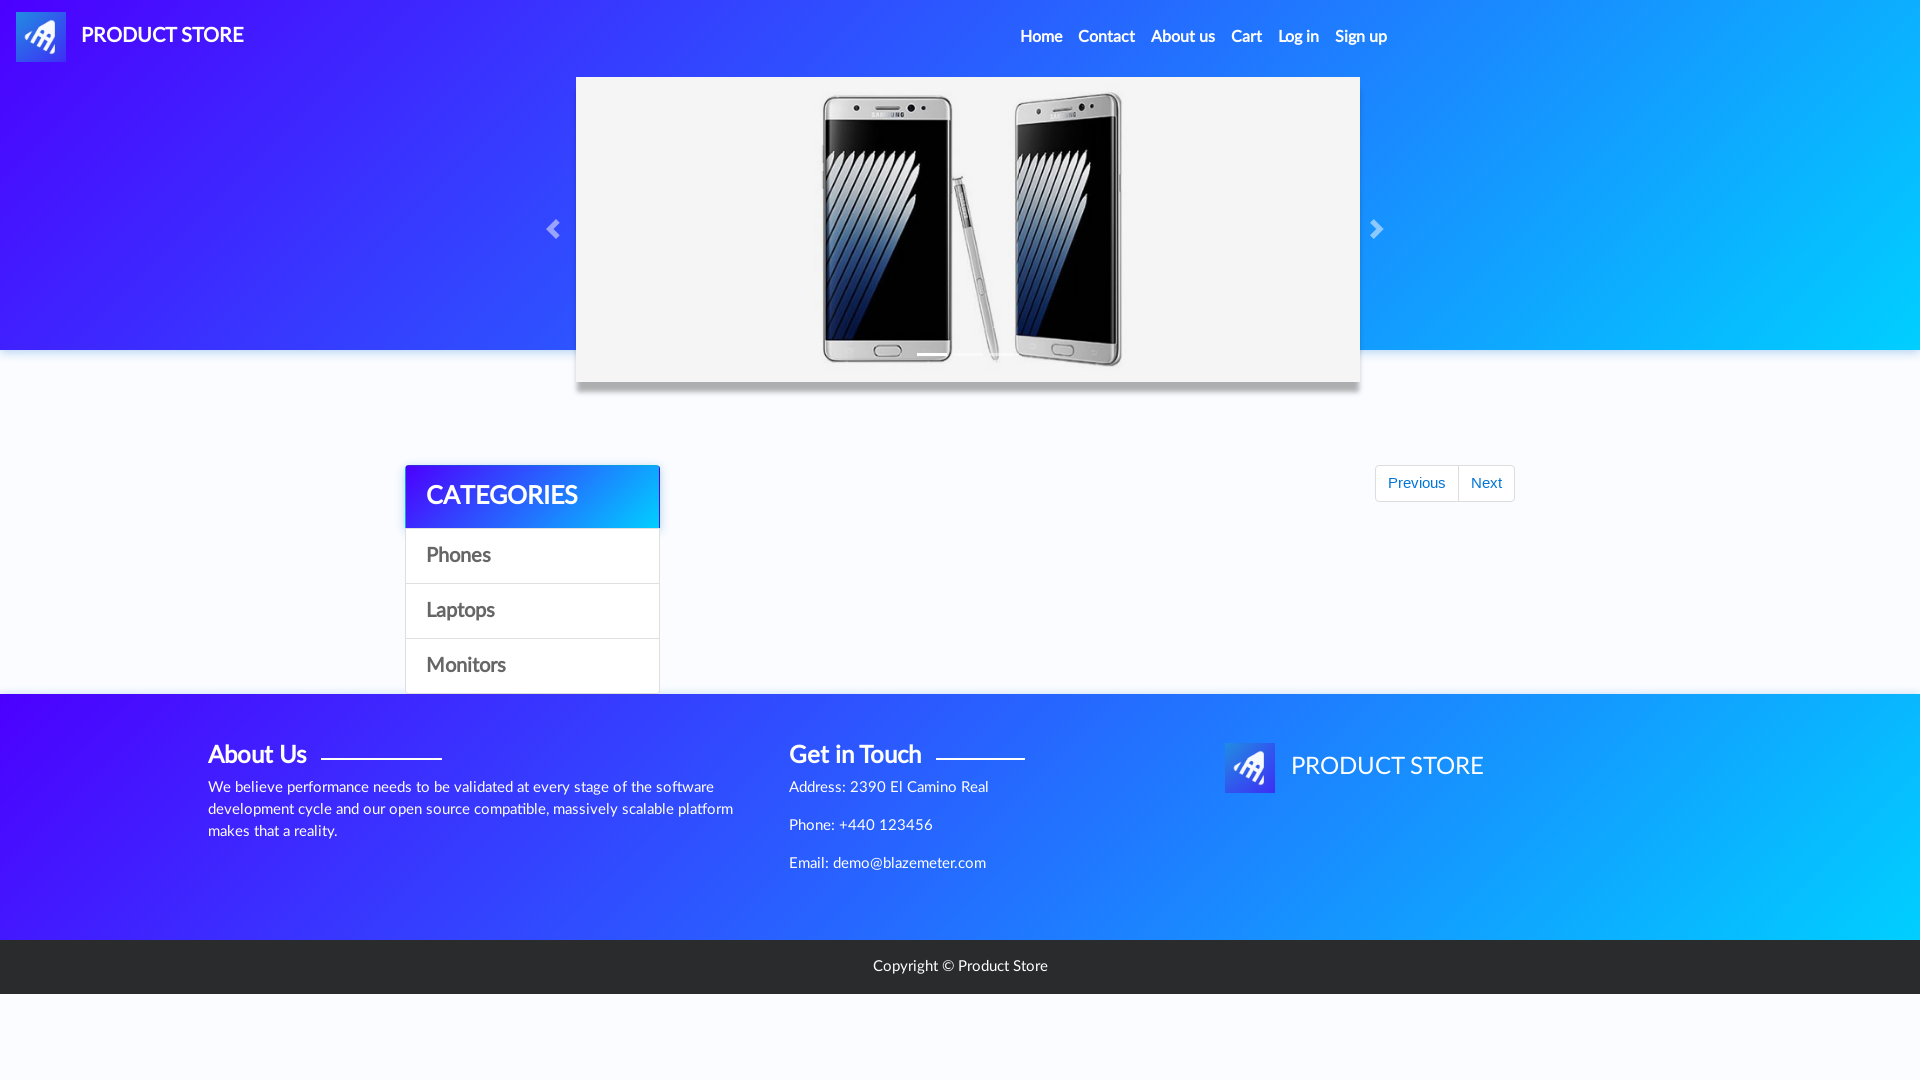

Waited for header links to be present after page refresh
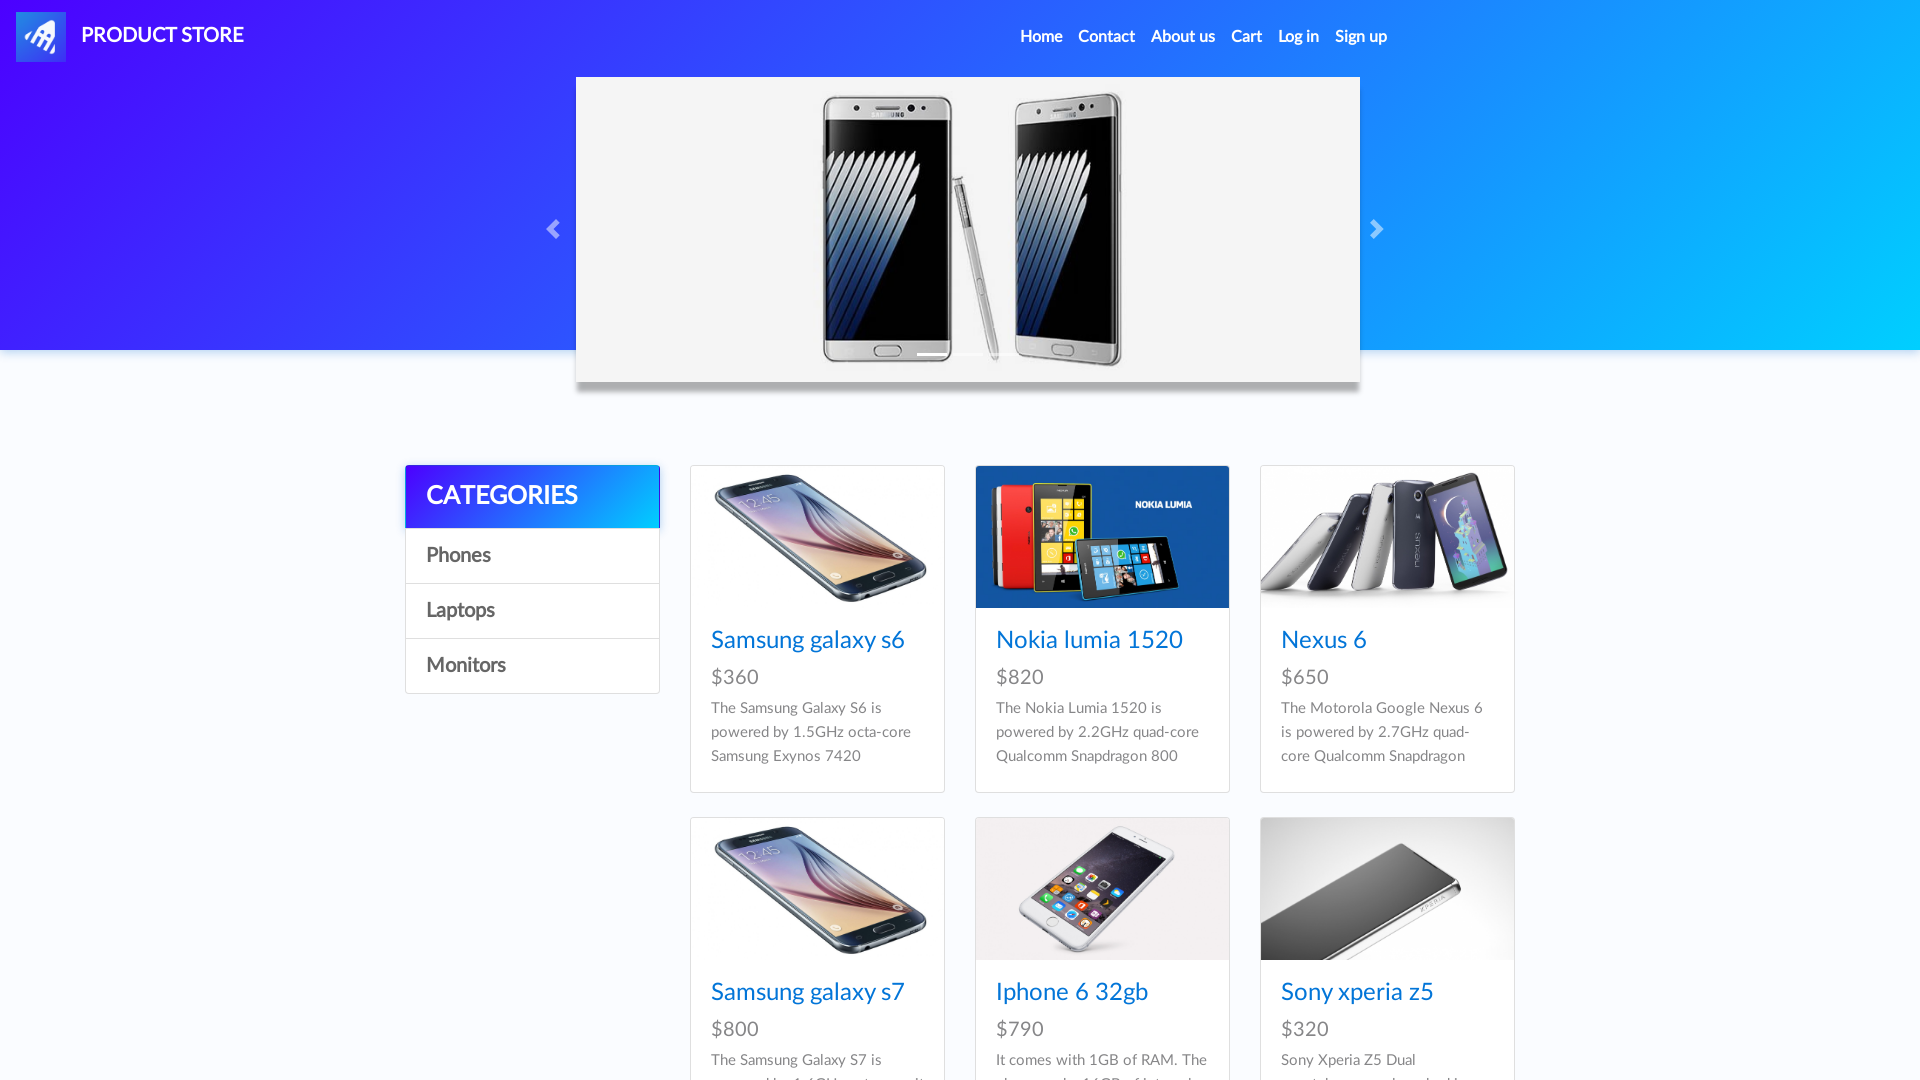

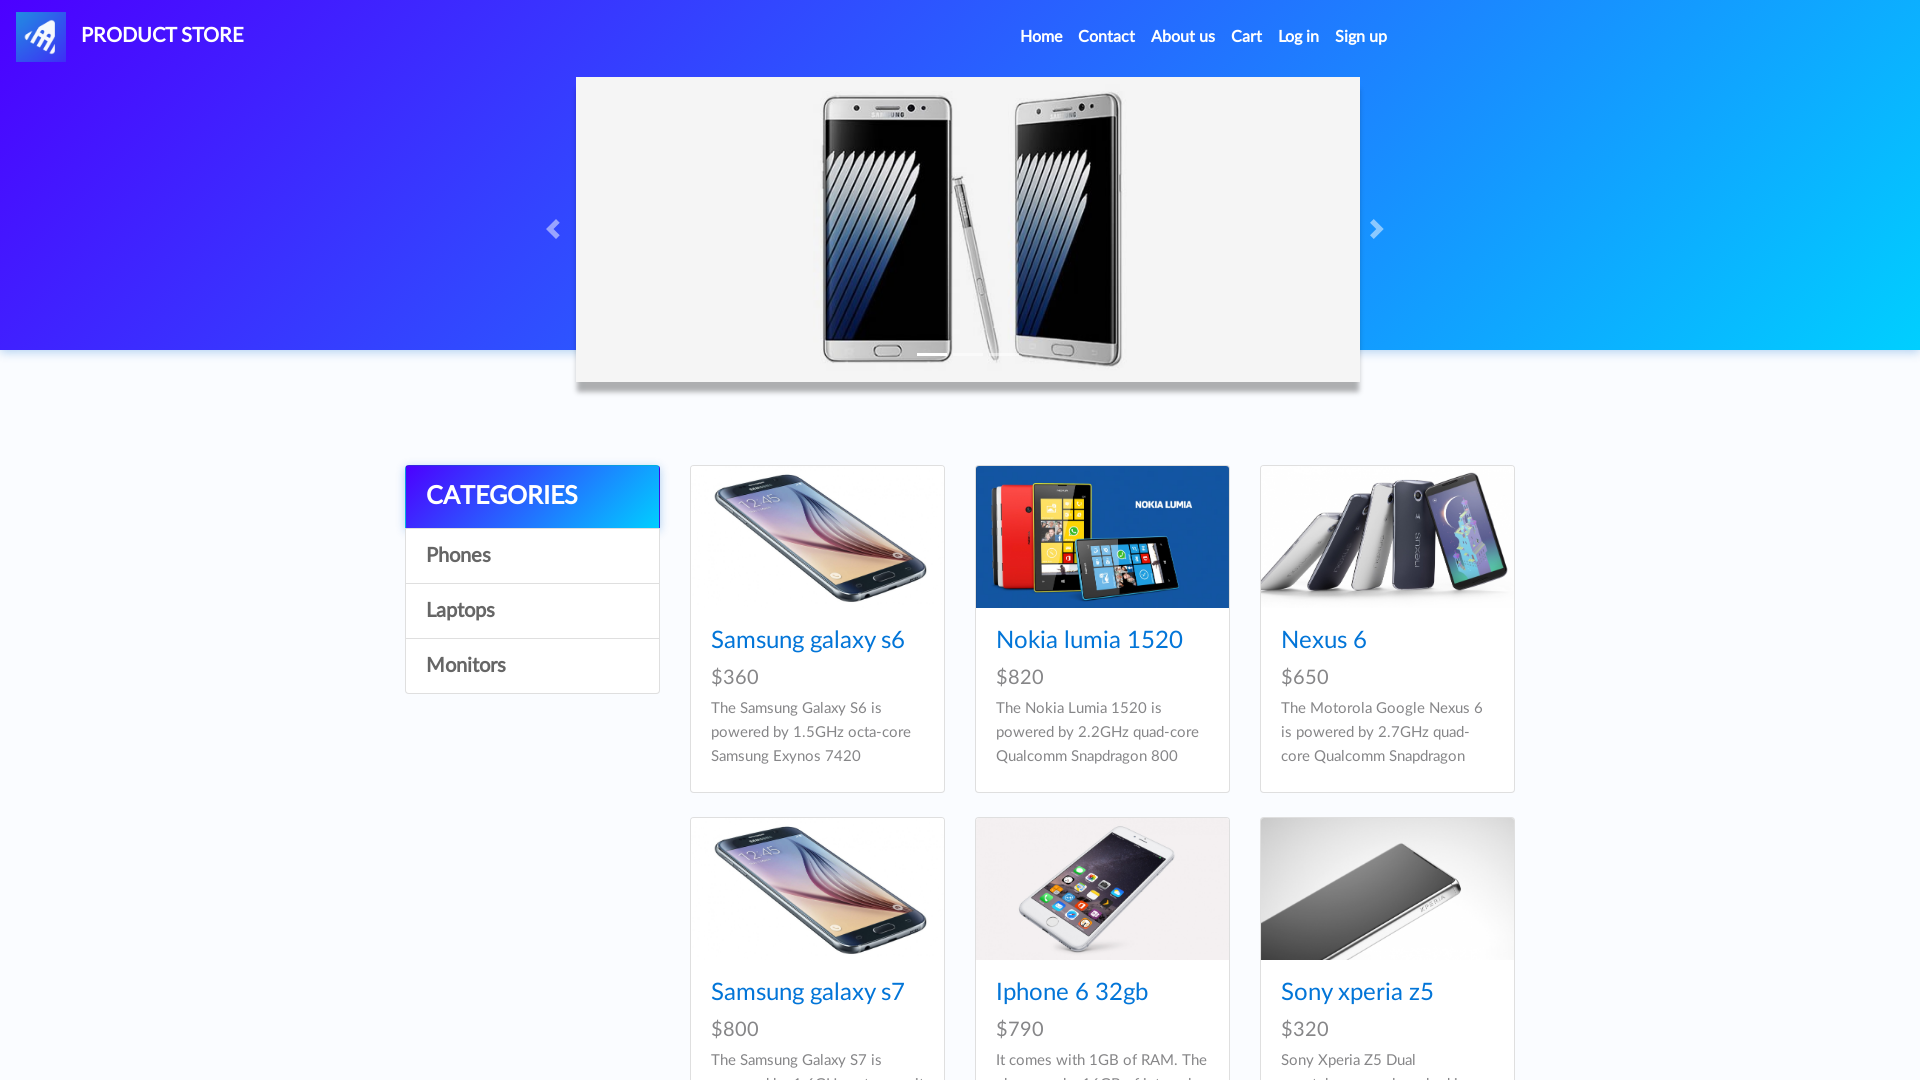